Tests JavaScript prompt popup handling by switching to an iframe, clicking a button to trigger a prompt, entering text, and accepting the dialog

Starting URL: https://www.w3schools.com/js/tryit.asp?filename=tryjs_prompt

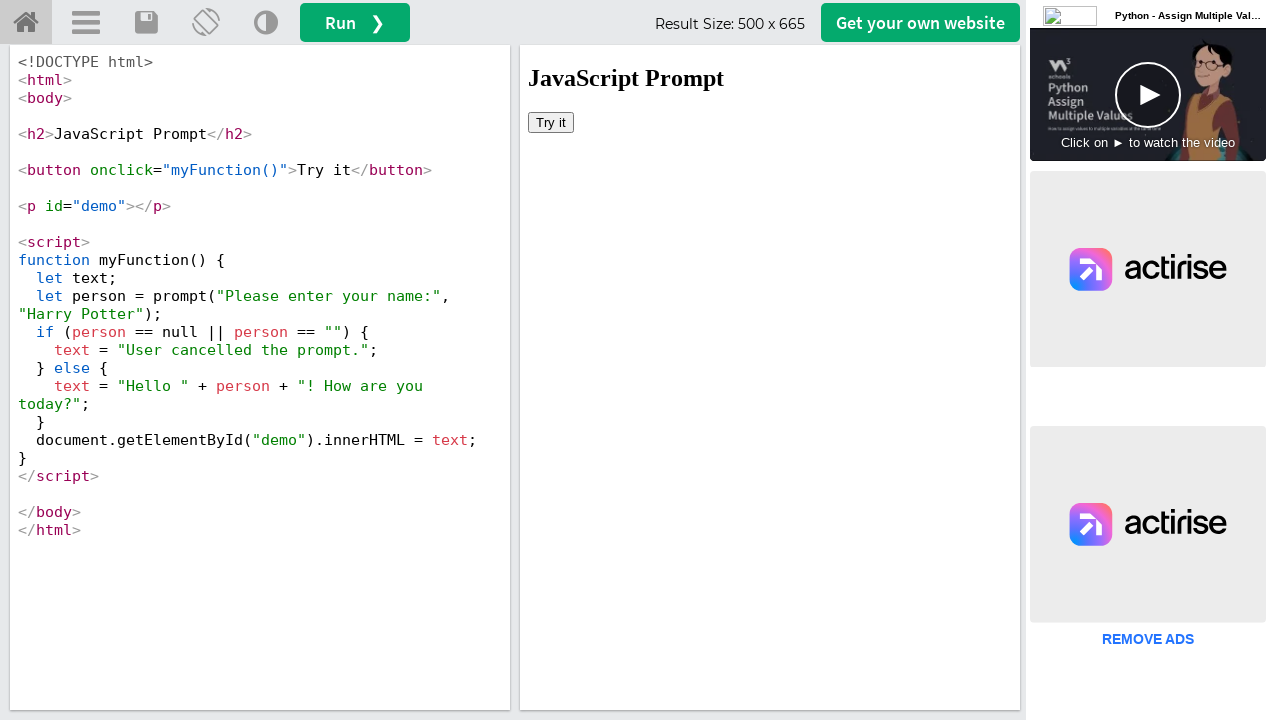

Located iframe#iframeResult containing the demo
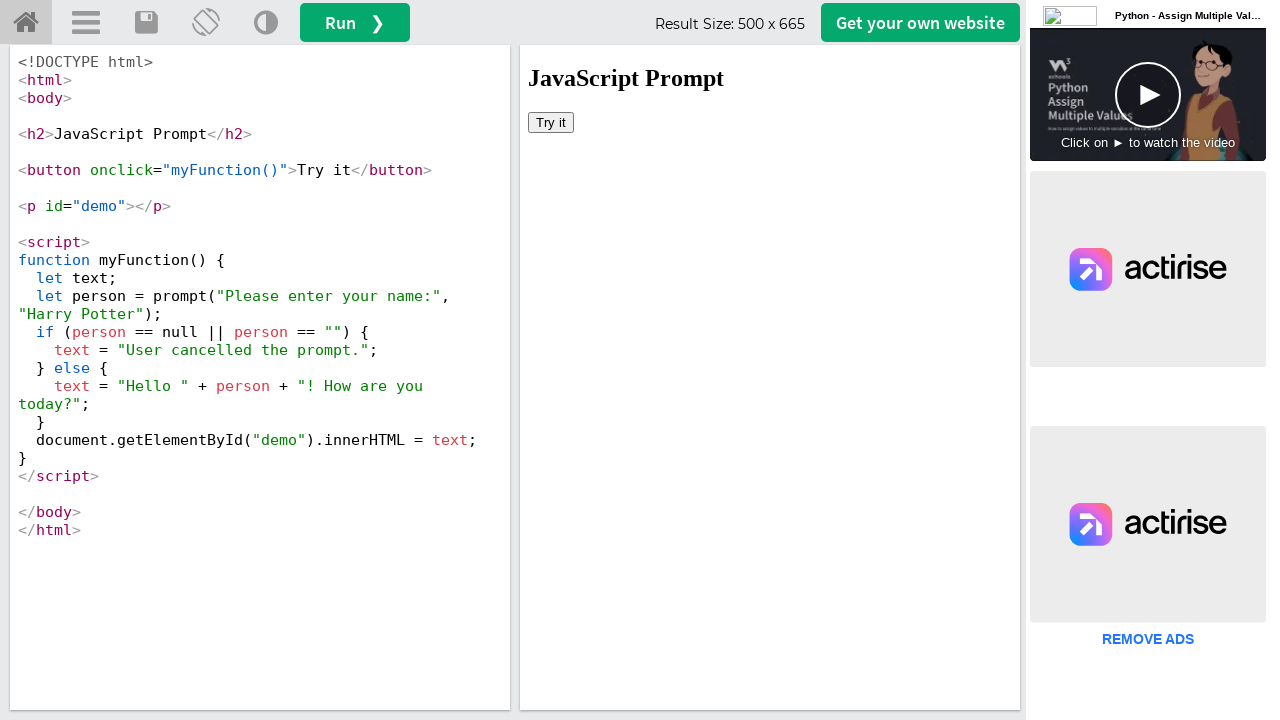

Clicked 'Try it' button to trigger JavaScript prompt at (551, 122) on iframe#iframeResult >> internal:control=enter-frame >> button:text('Try it')
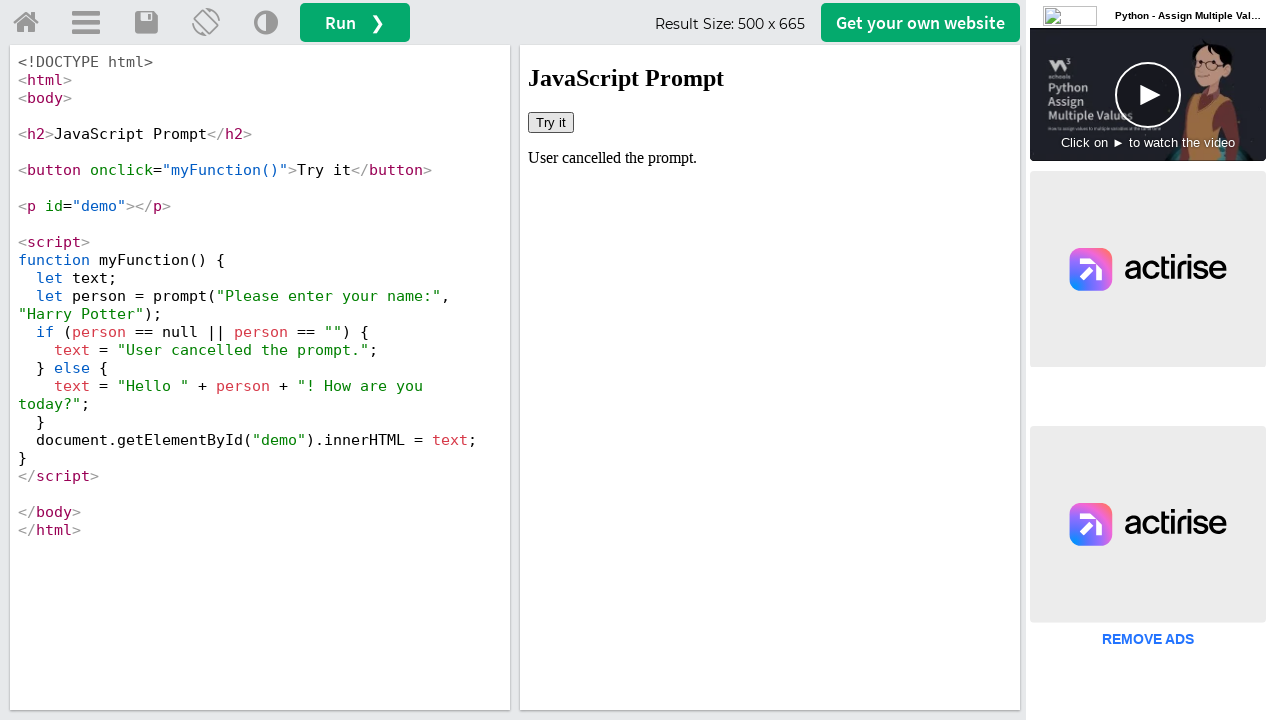

Set up dialog handler to accept prompt with text 'hey guys INDIA won the WorldCup'
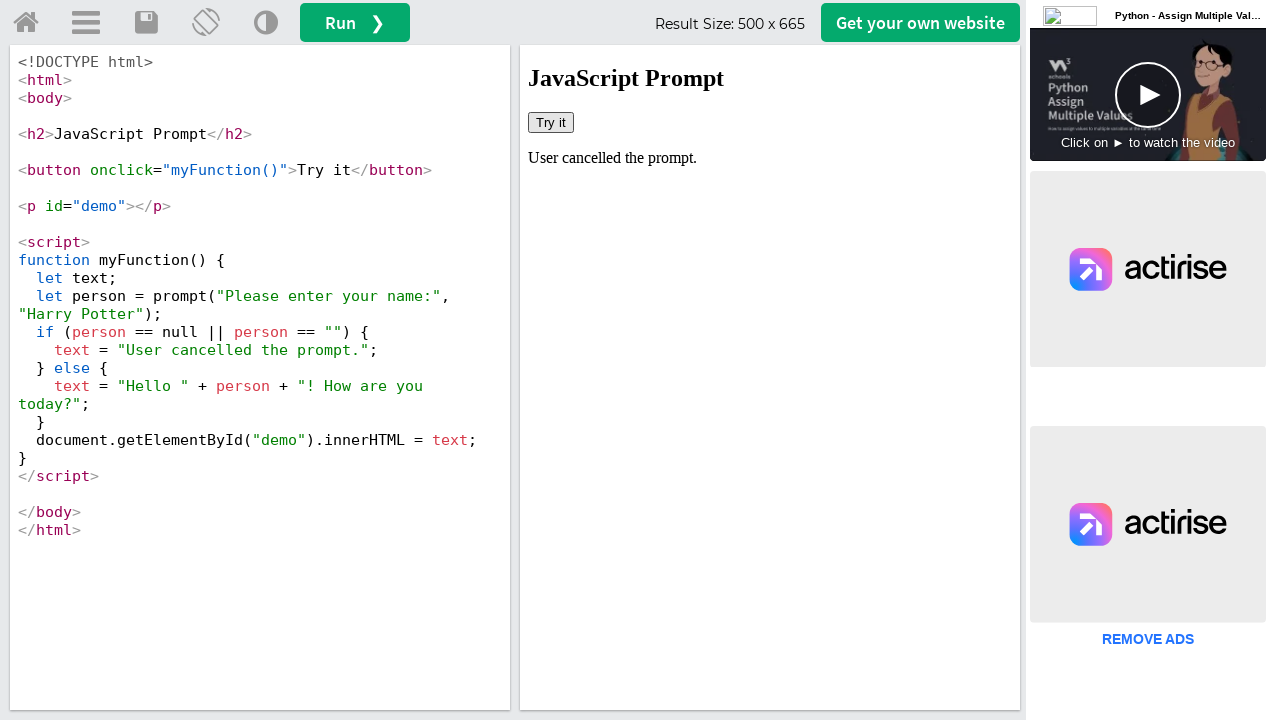

Clicked 'Try it' button again to trigger prompt dialog at (551, 122) on iframe#iframeResult >> internal:control=enter-frame >> button:text('Try it')
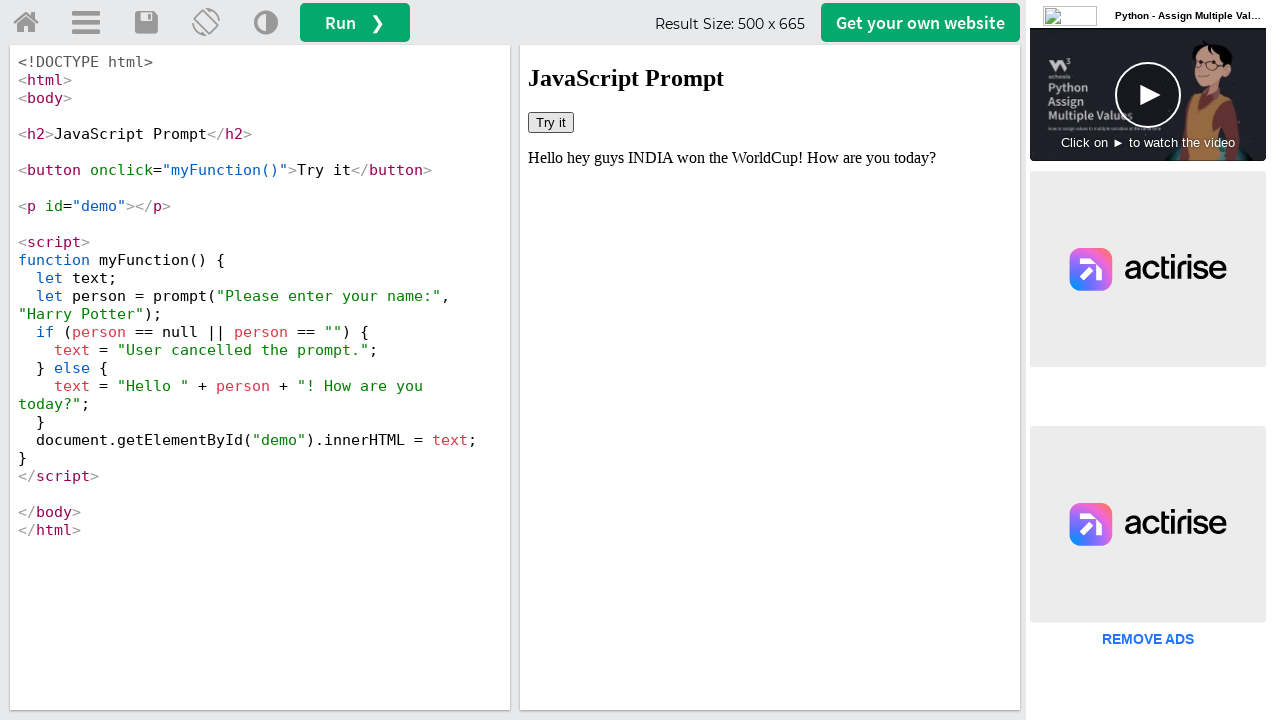

Waited for demo result element to appear
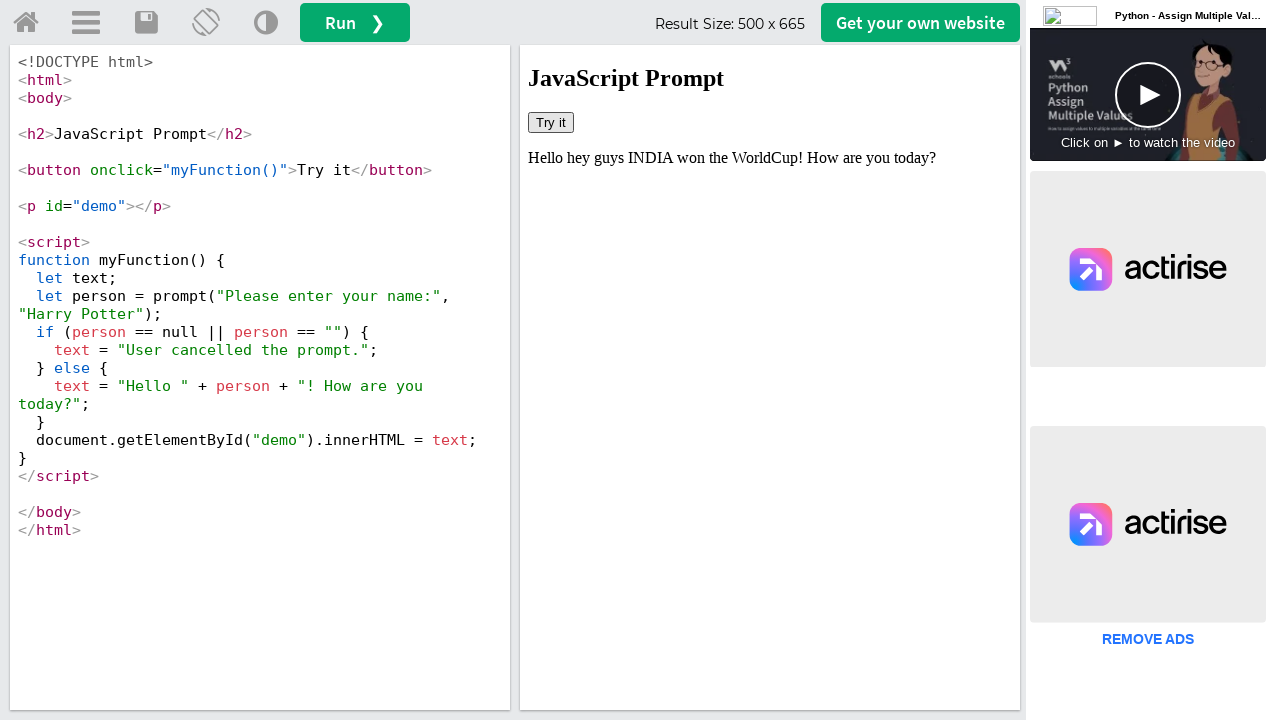

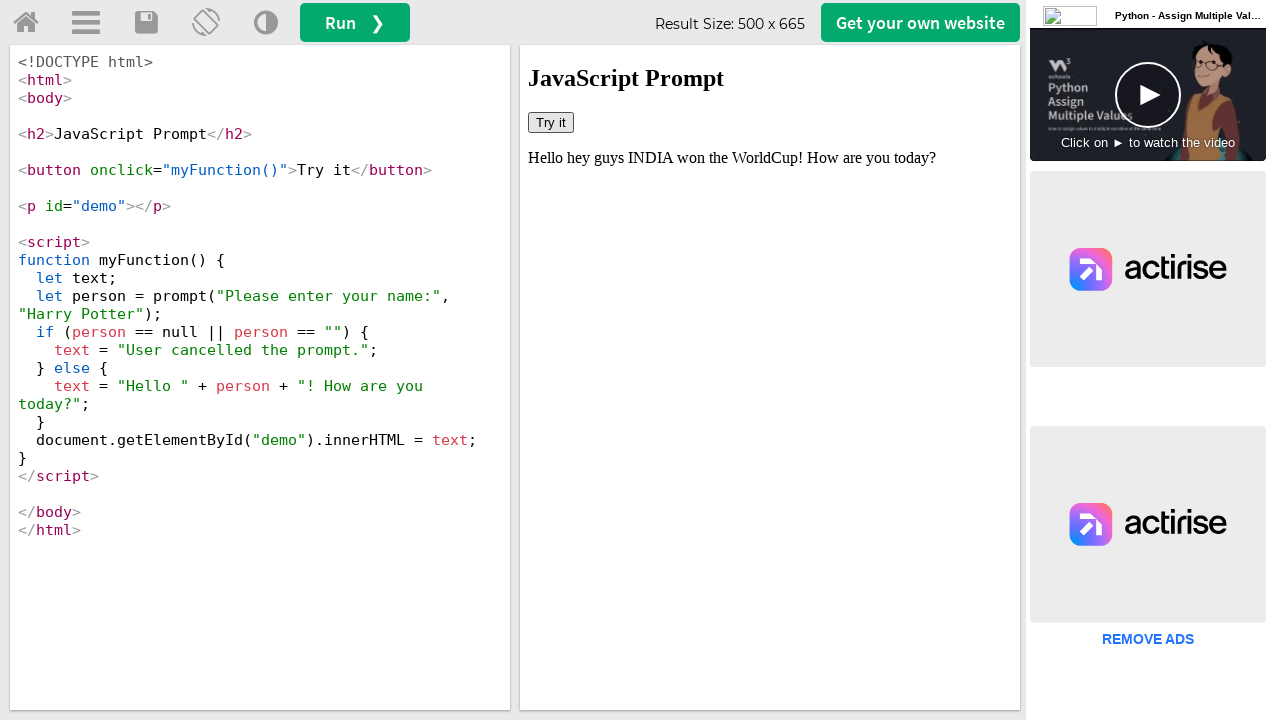